Tests navigation through the Shifting Content section to the Menu Element example page, then verifies that menu items are present on the page.

Starting URL: https://the-internet.herokuapp.com/

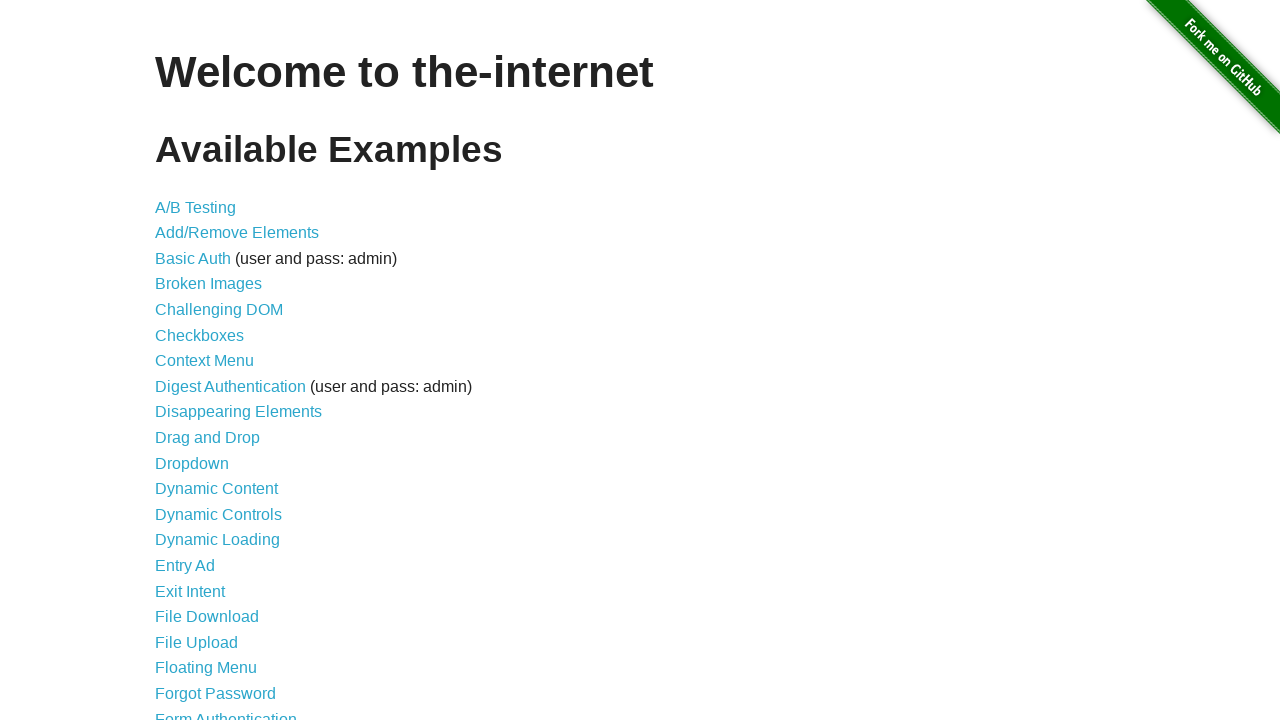

Clicked on 'Shifting Content' link at (212, 523) on a:text('Shifting Content')
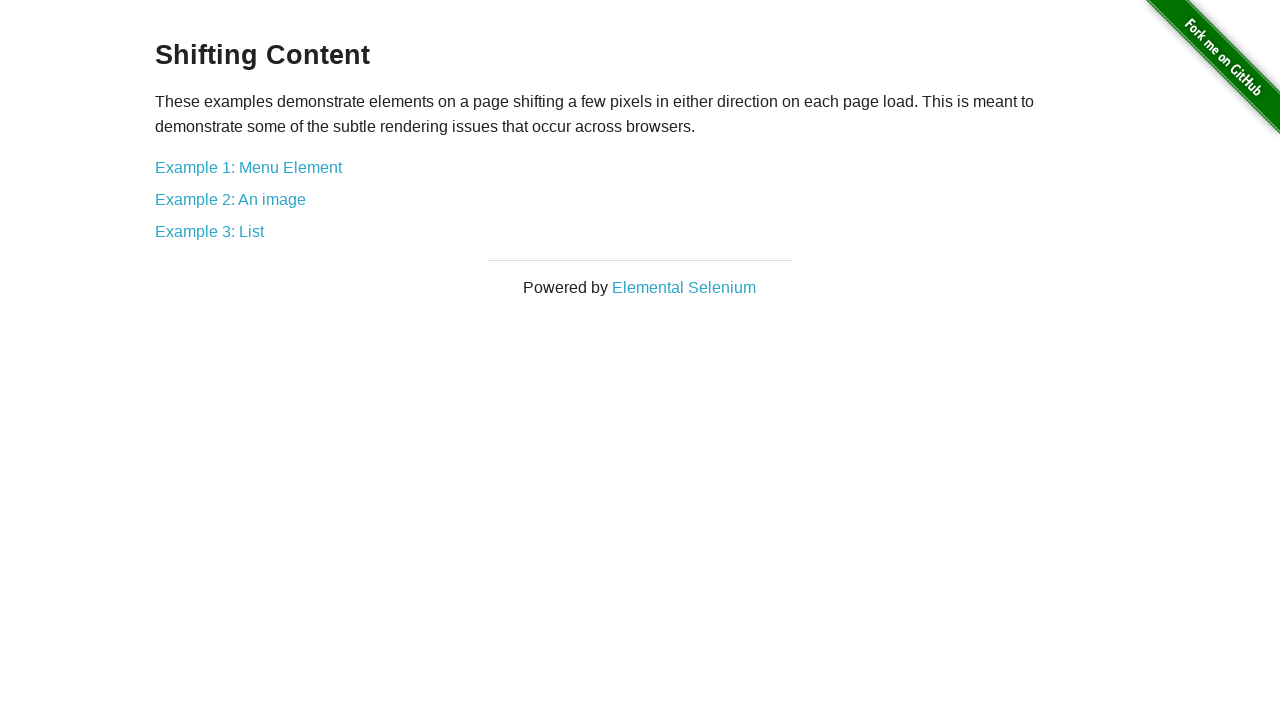

Clicked on 'Example 1: Menu Element' link at (248, 167) on a:text('Example 1: Menu Element')
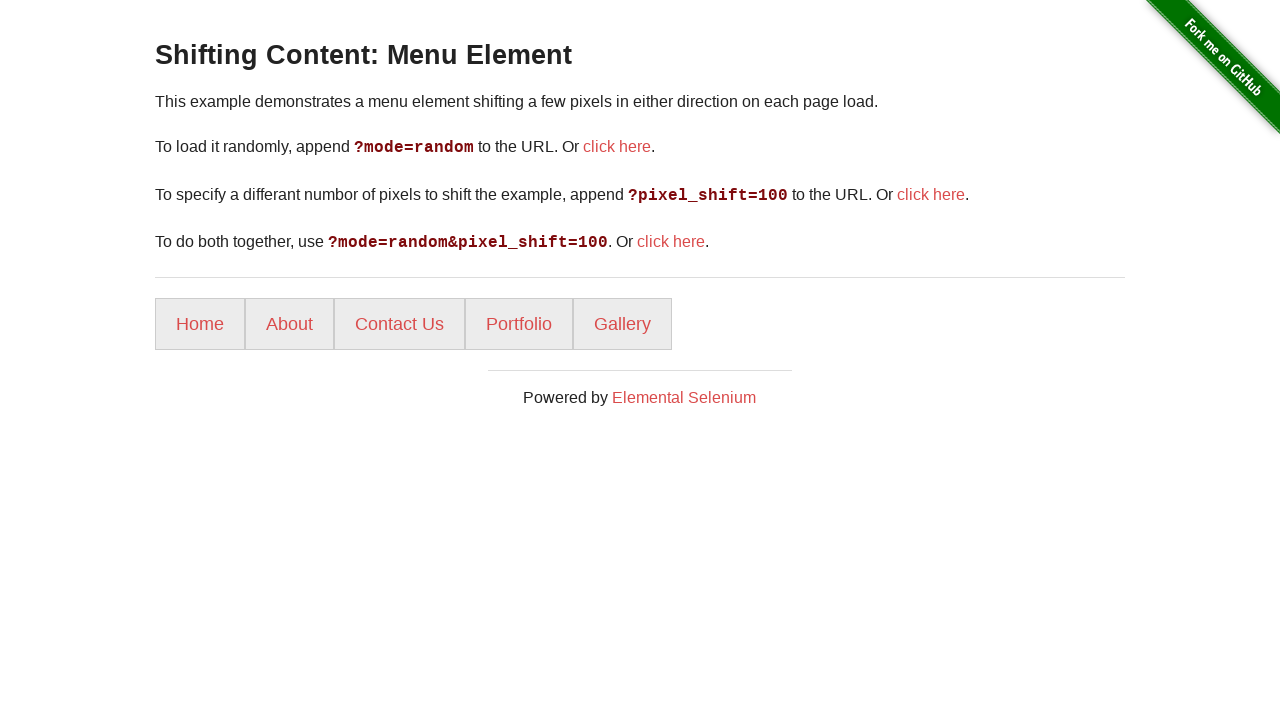

Menu items are present on the page
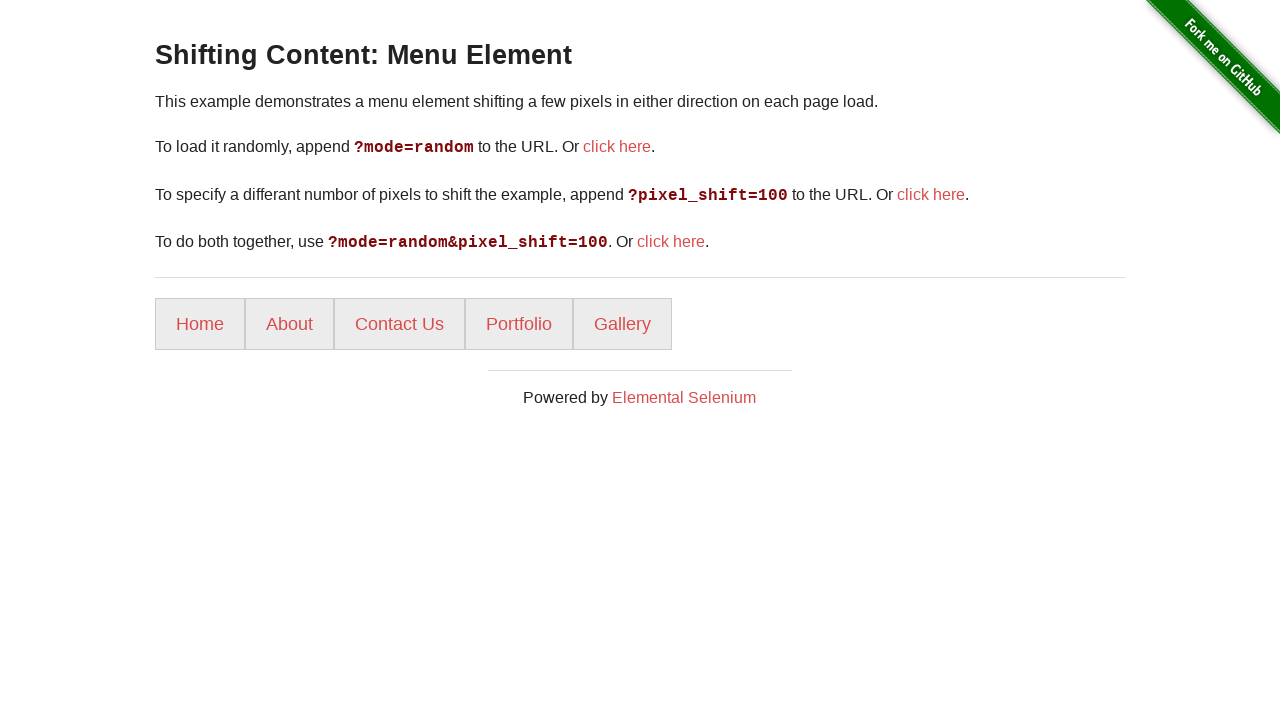

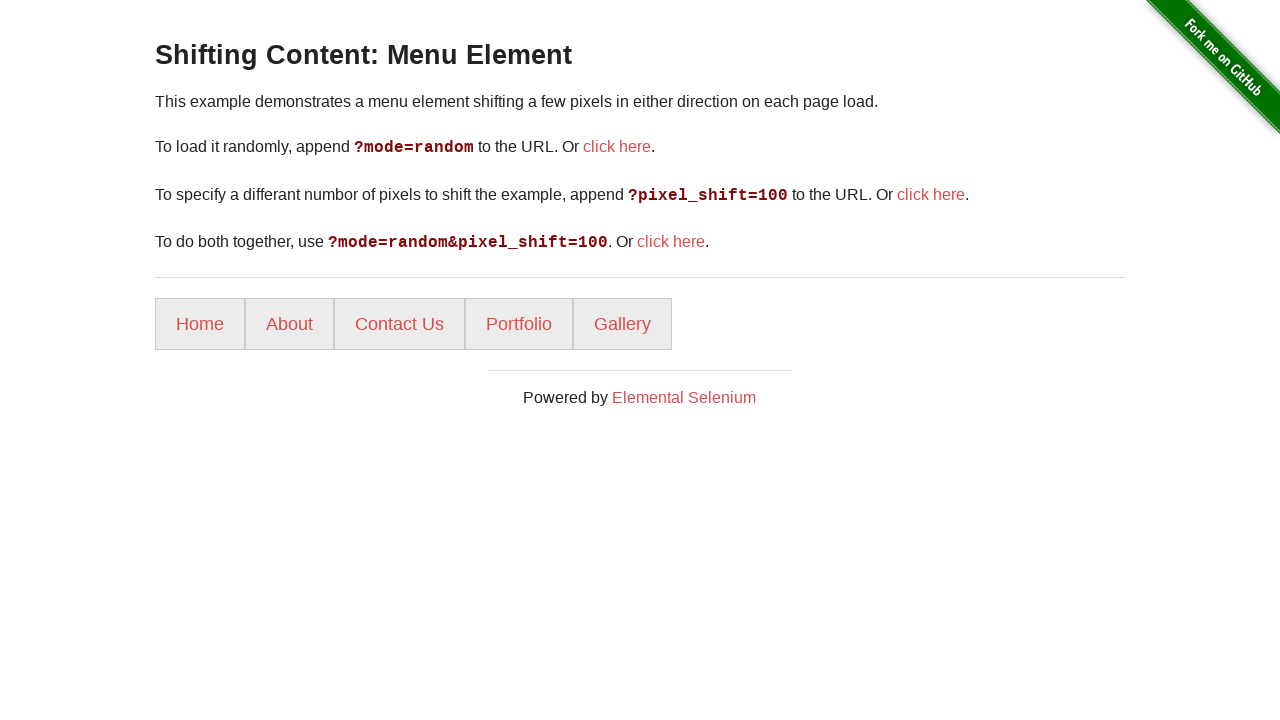